Verifies that all images on the homepage have proper alt text for accessibility

Starting URL: https://www.rudhirsetu.org

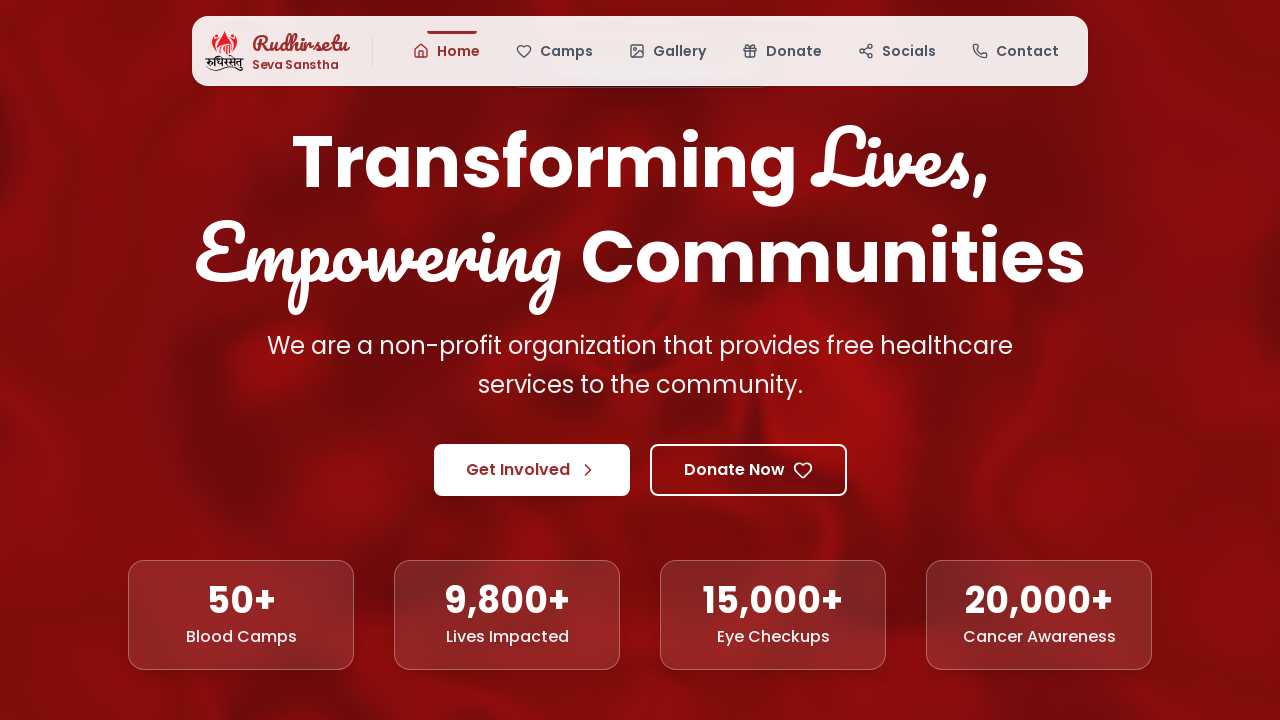

Waited for page to reach networkidle state
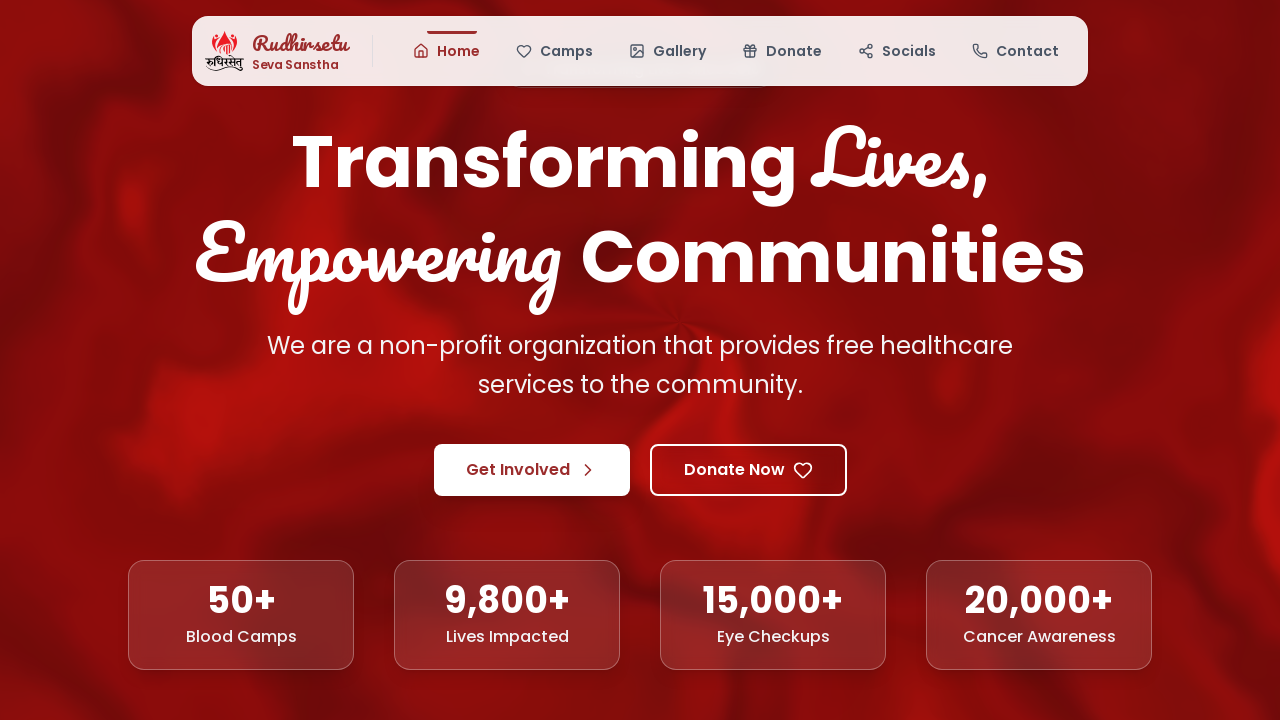

Waited for images to be present on the page
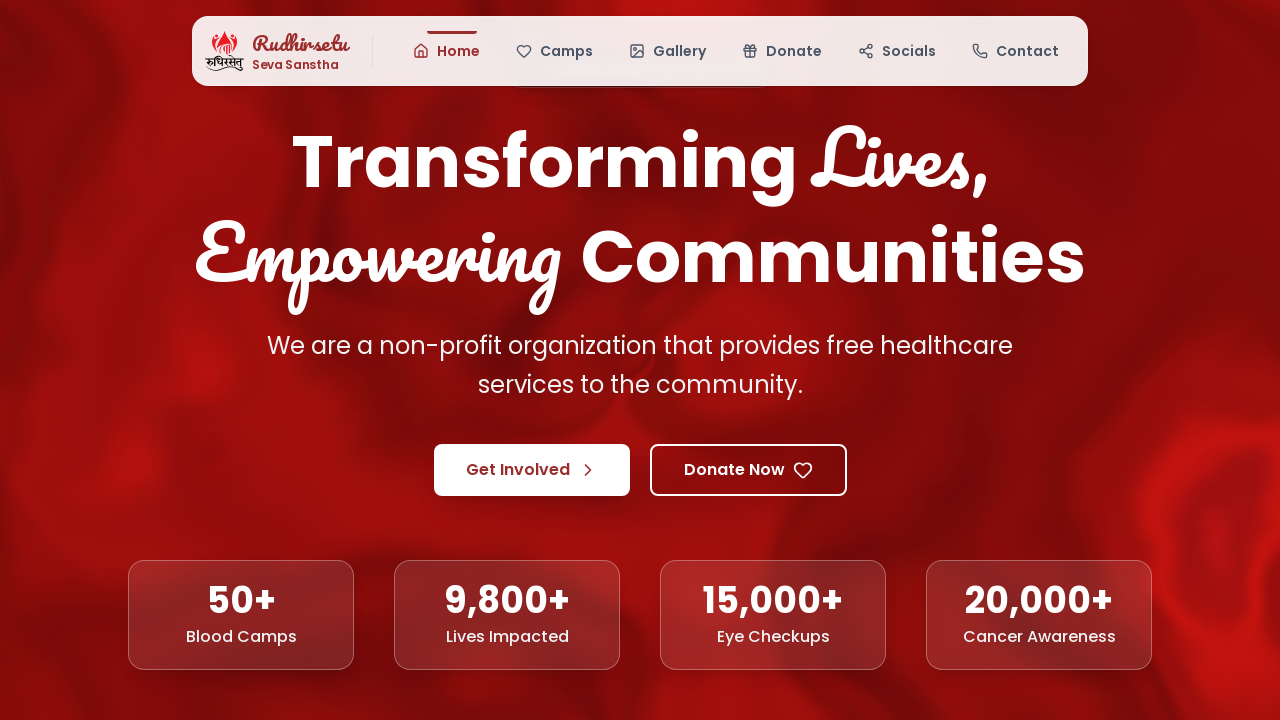

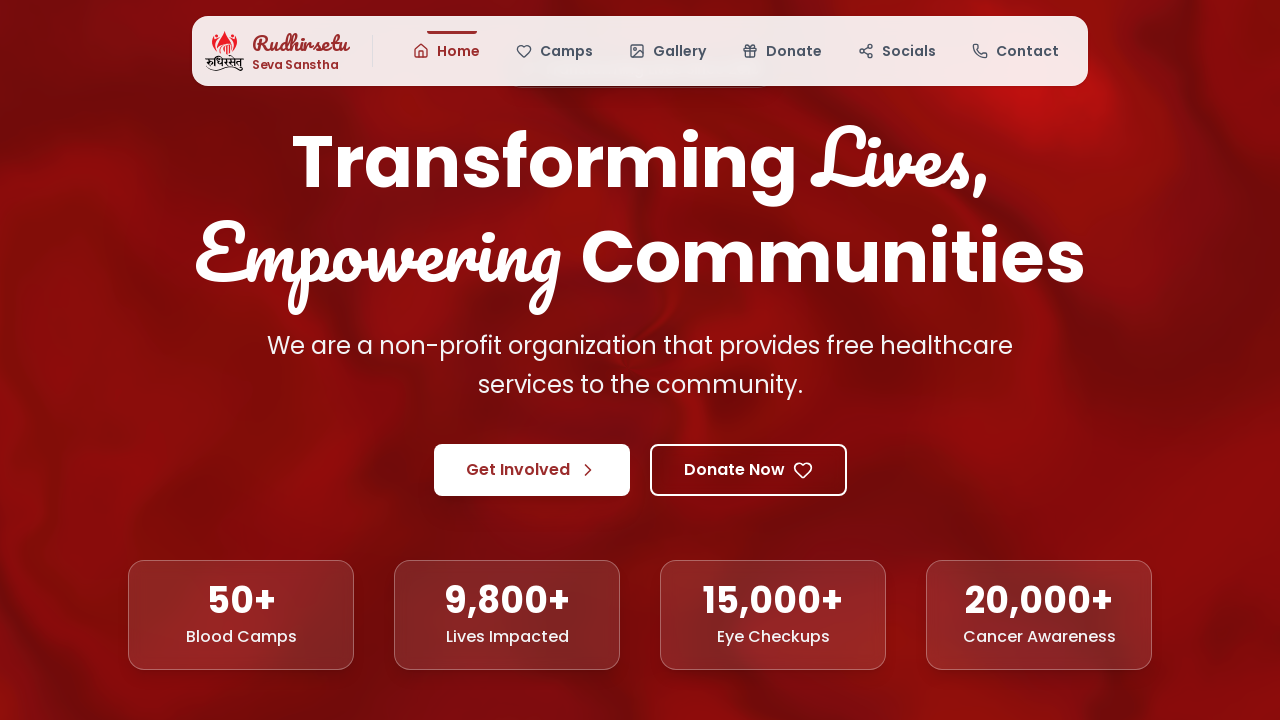